Tests the forgot password functionality by clicking the forget password link, entering an email address, and submitting the password reset request.

Starting URL: https://nhcc.ascend.com.sa/

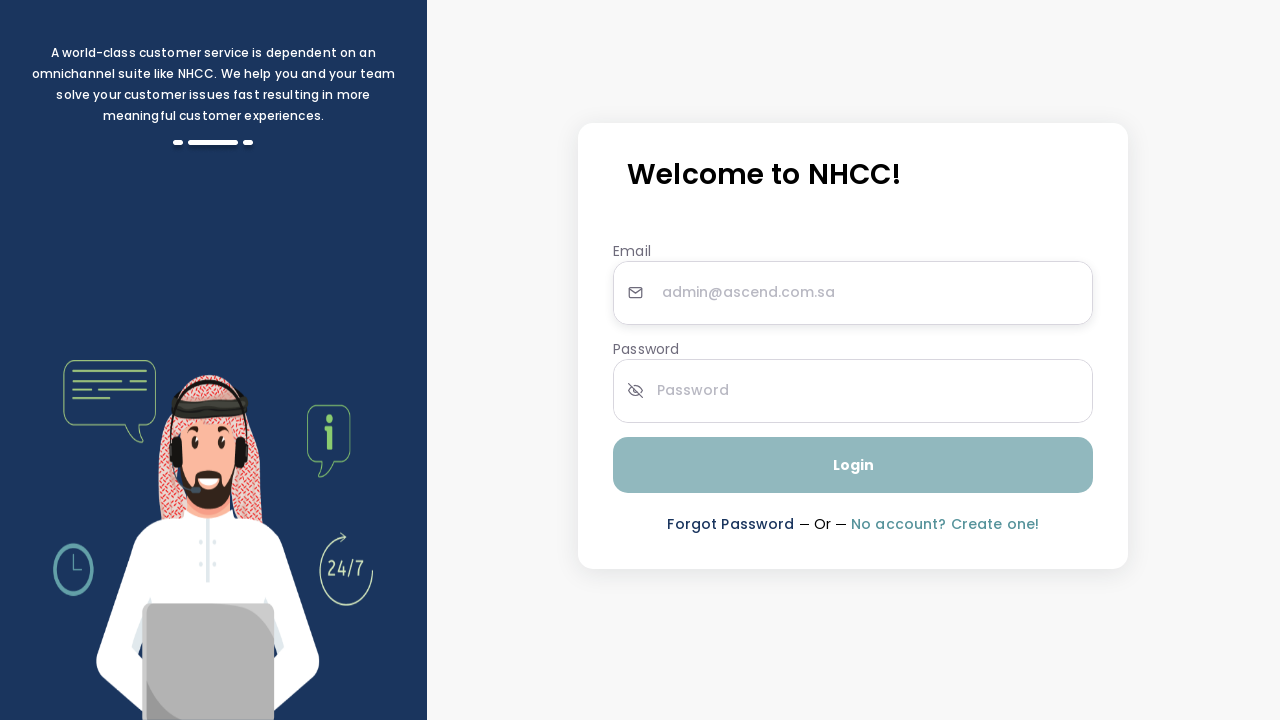

Waited for page to load (networkidle)
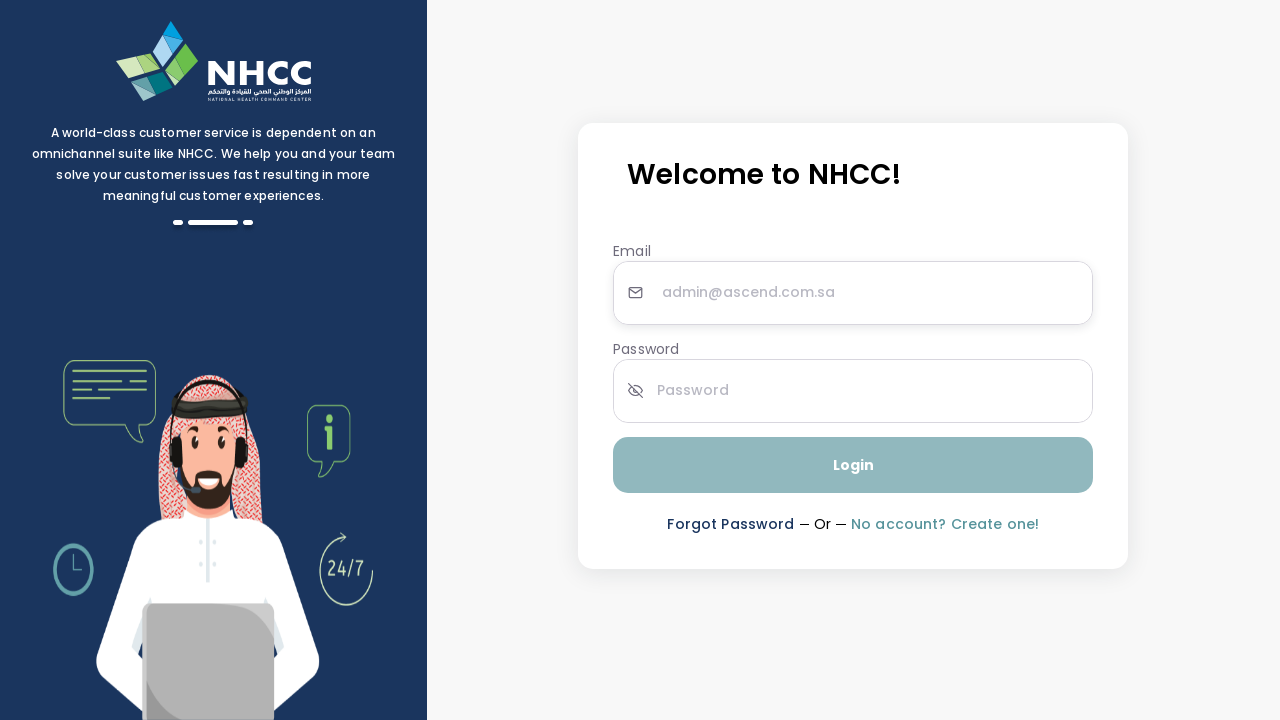

Clicked forget password link at (731, 524) on xpath=//span[@class='for forget-pass']
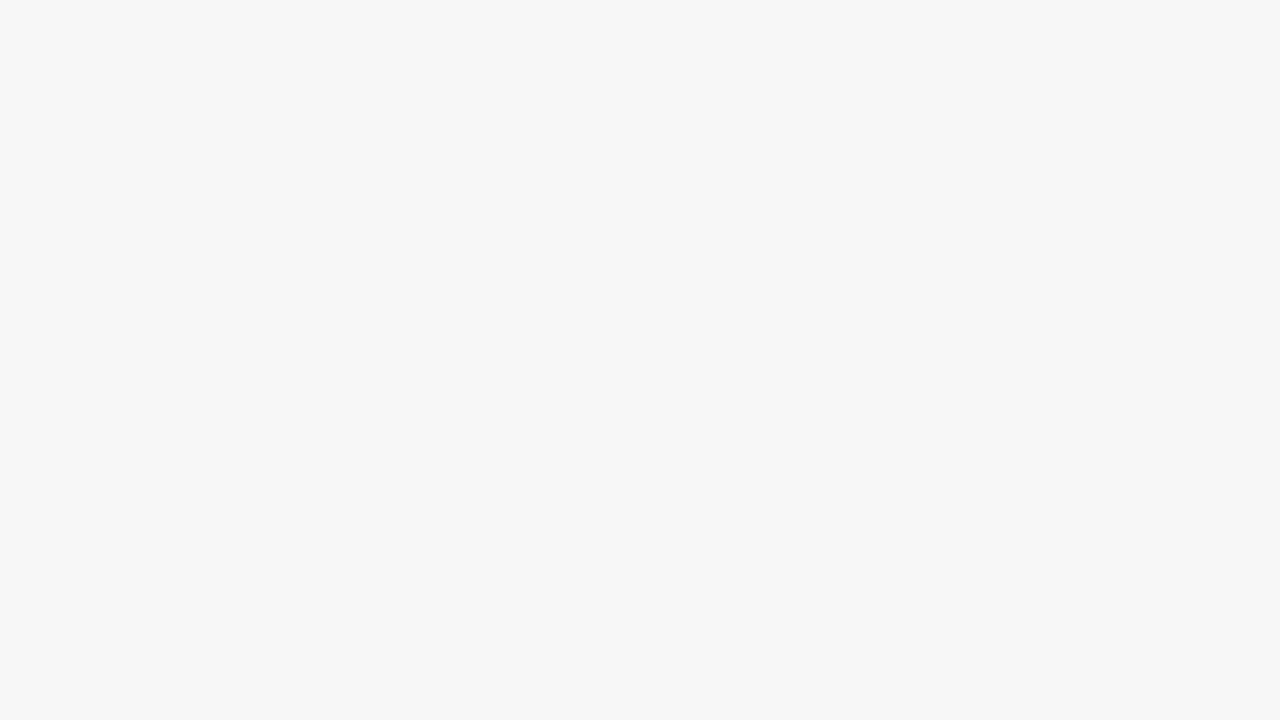

Entered email address 'test@test.com' in the email field on //input[@placeholder='Admin@ascend.com.sa']
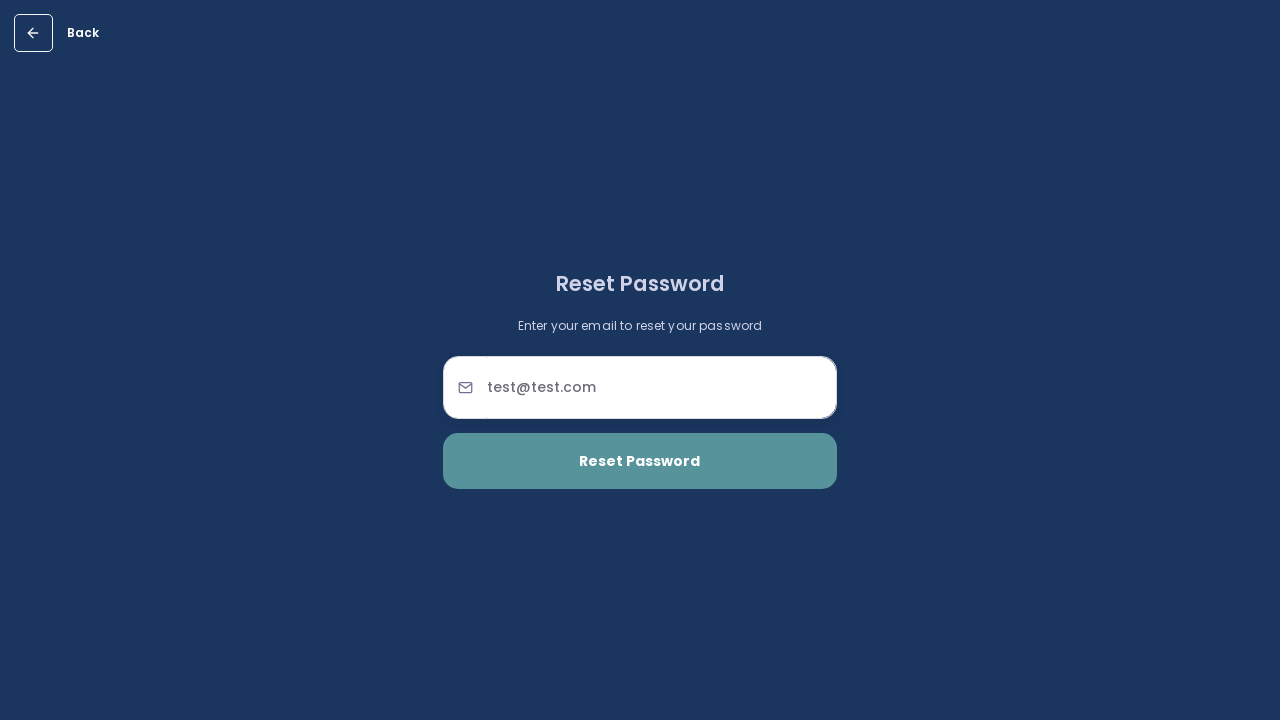

Clicked Reset Password button to submit password reset request at (640, 461) on xpath=//button[normalize-space()='Reset Password']
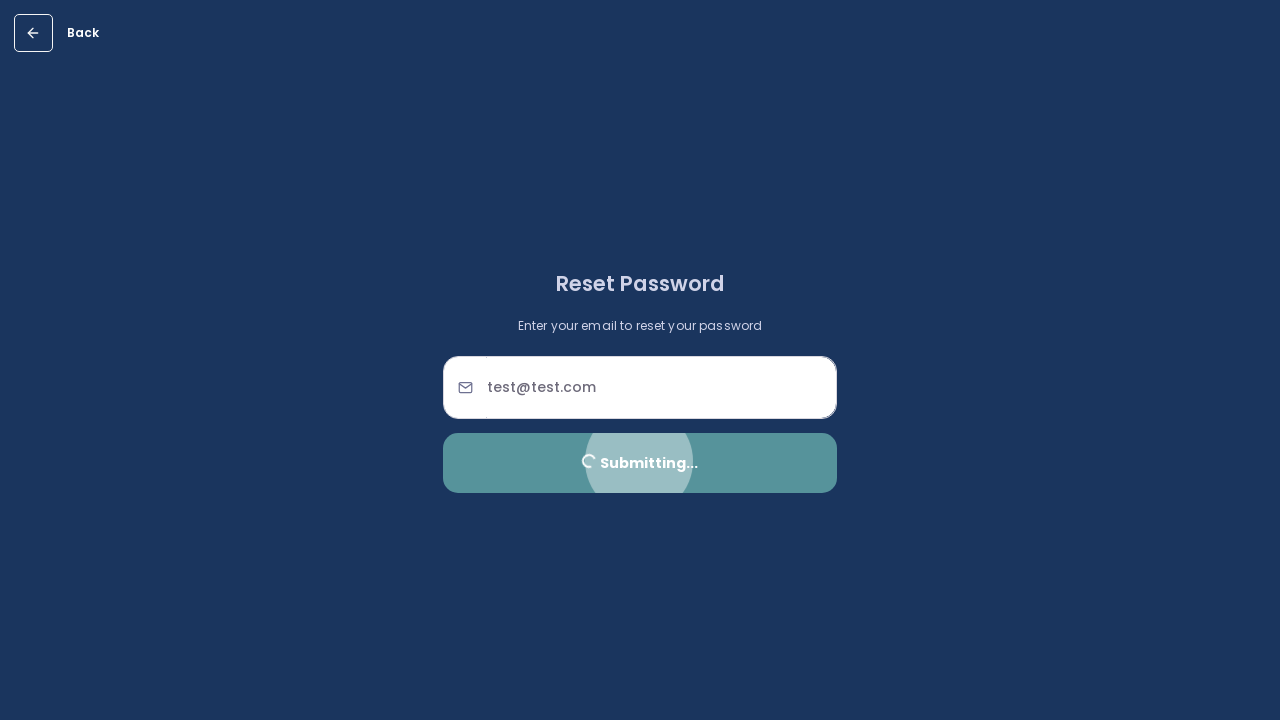

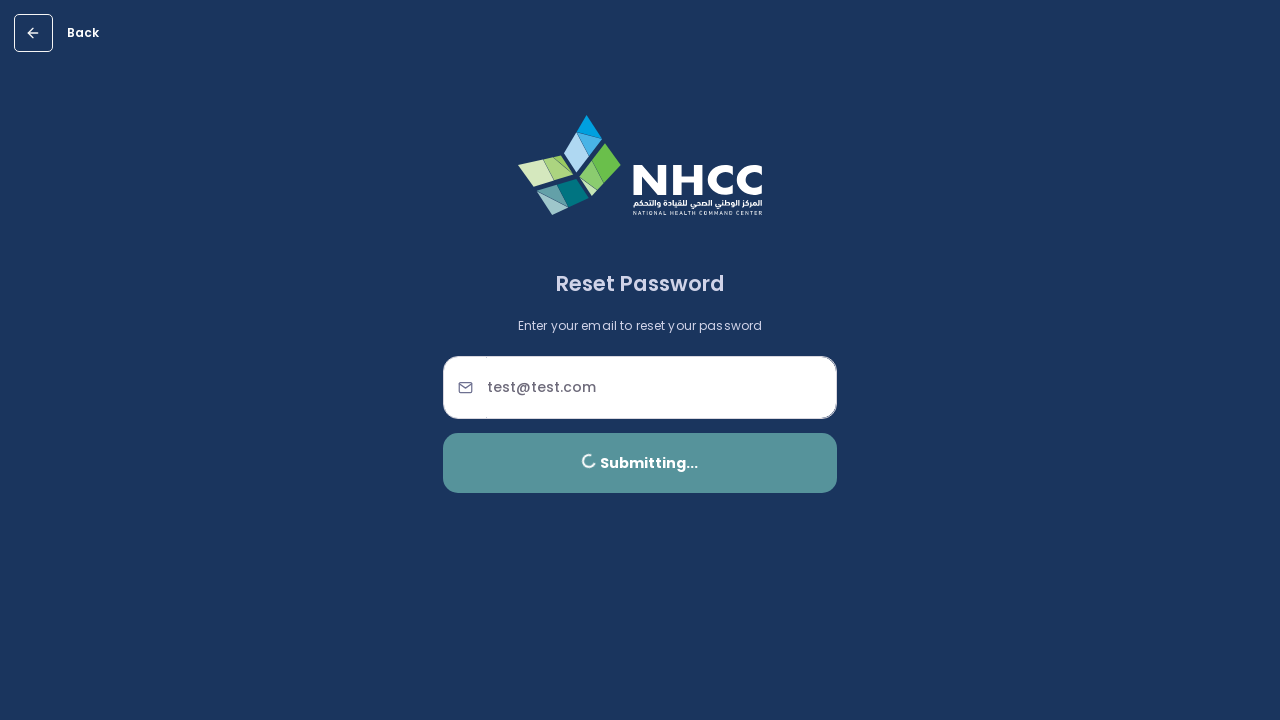